Navigates through a paginated quotes website, waiting for dynamically loaded quotes on each page and clicking the "next" button to traverse multiple pages until no more pages exist.

Starting URL: http://quotes.toscrape.com/js/

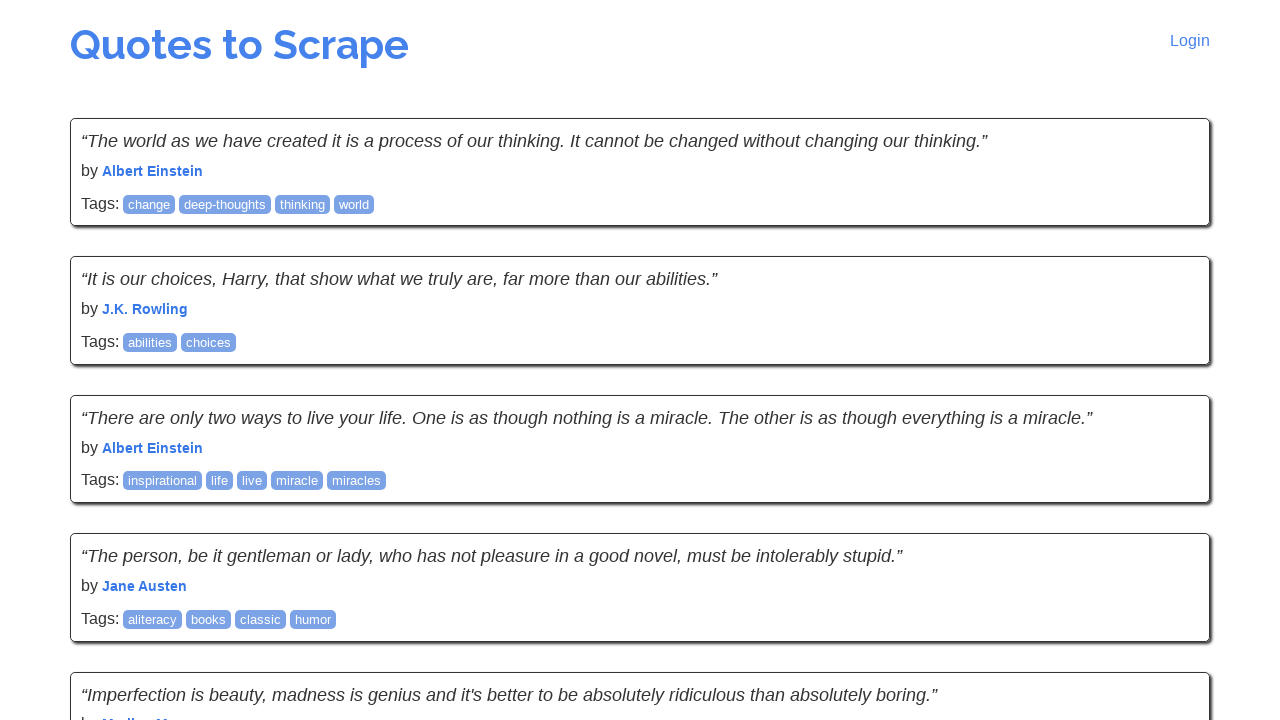

Waited for quotes to load on the first page
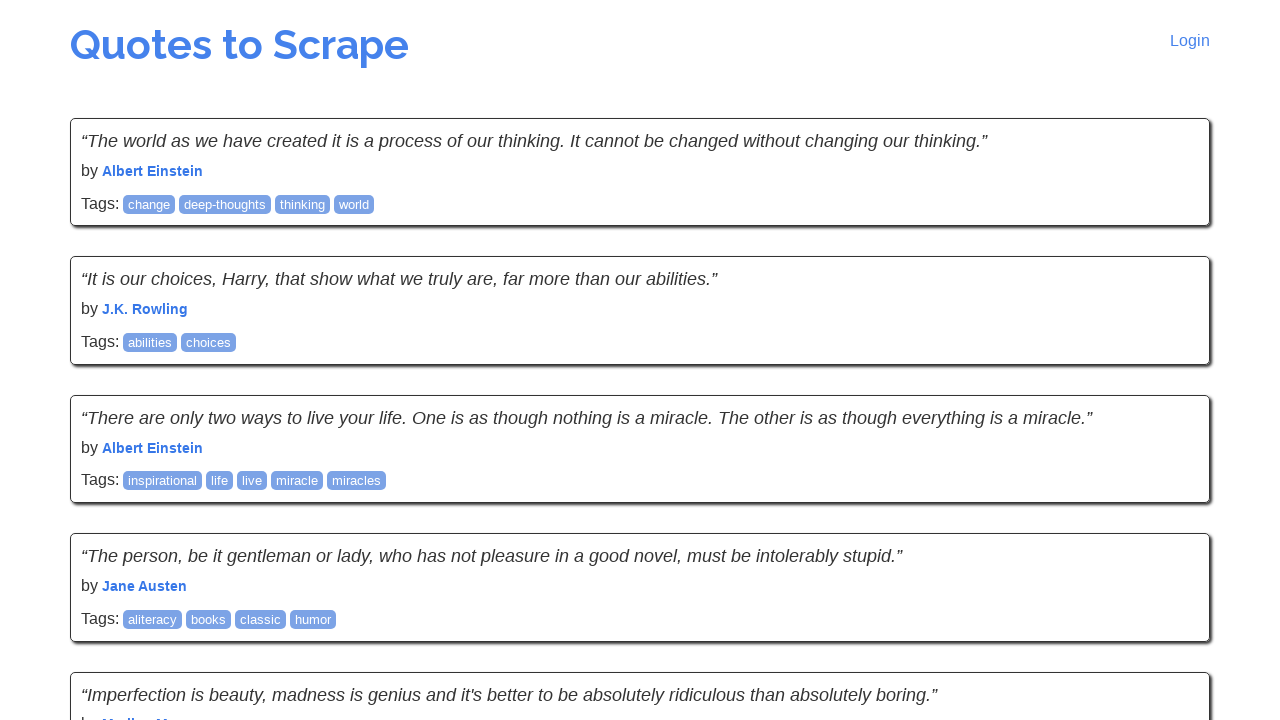

Checked for next page button
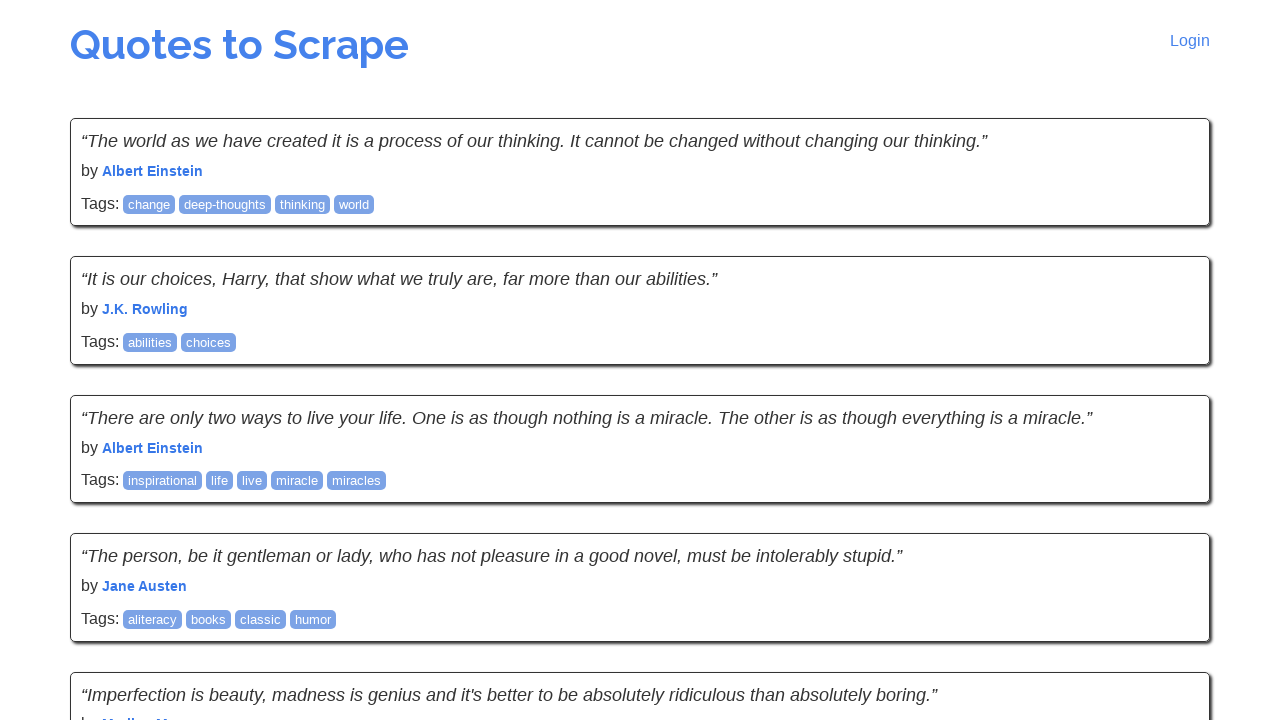

Clicked next button to navigate to page 2 at (1168, 541) on li.next a
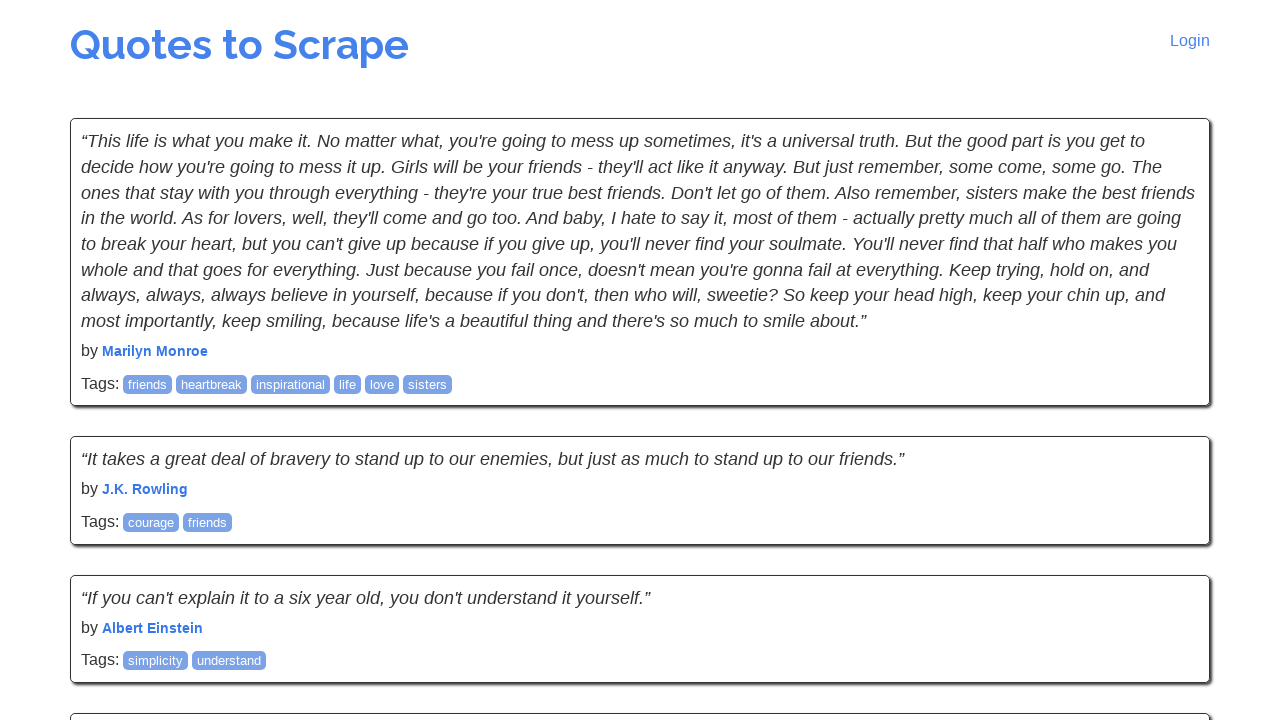

Waited for quotes to load on page 2
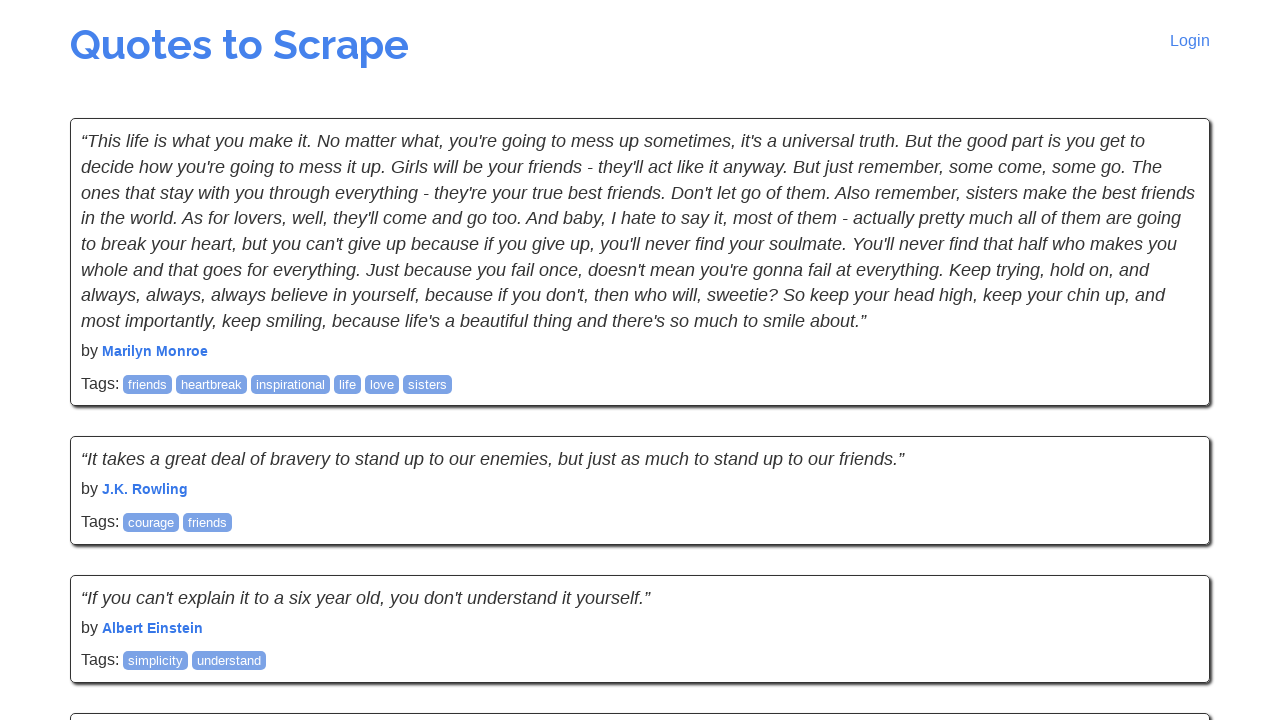

Checked for next page button
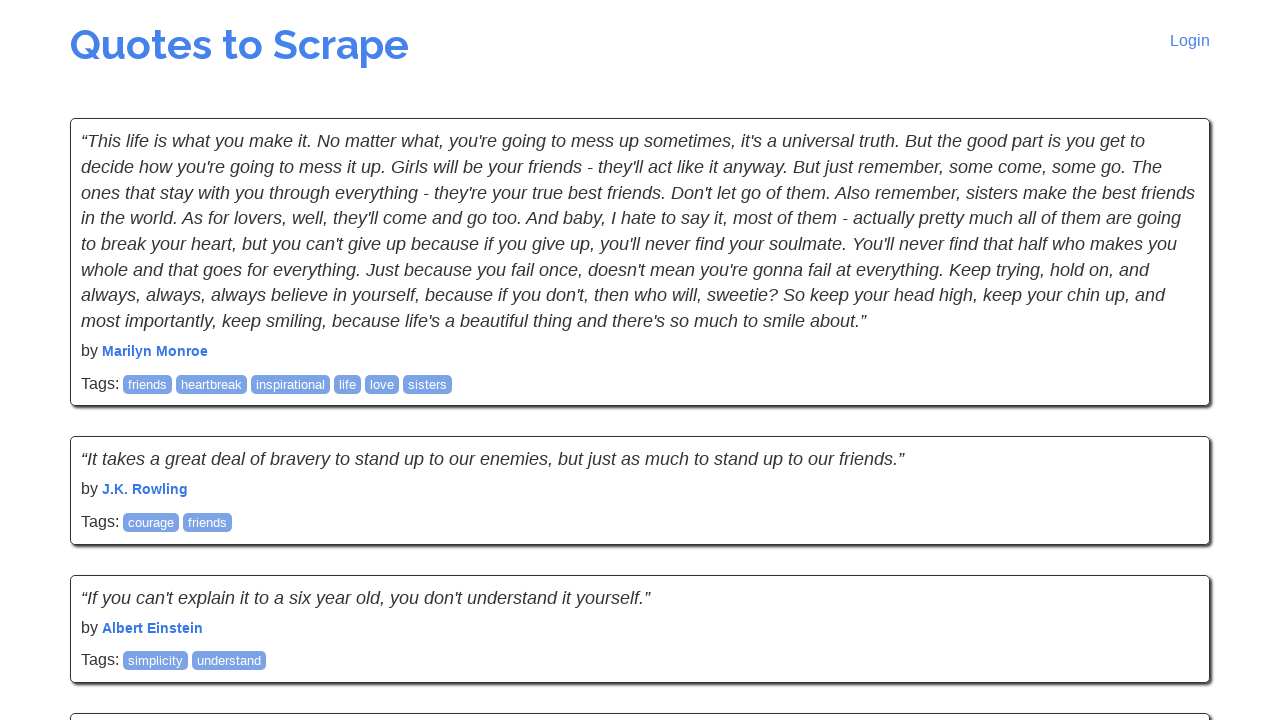

Clicked next button to navigate to page 3 at (1168, 542) on li.next a
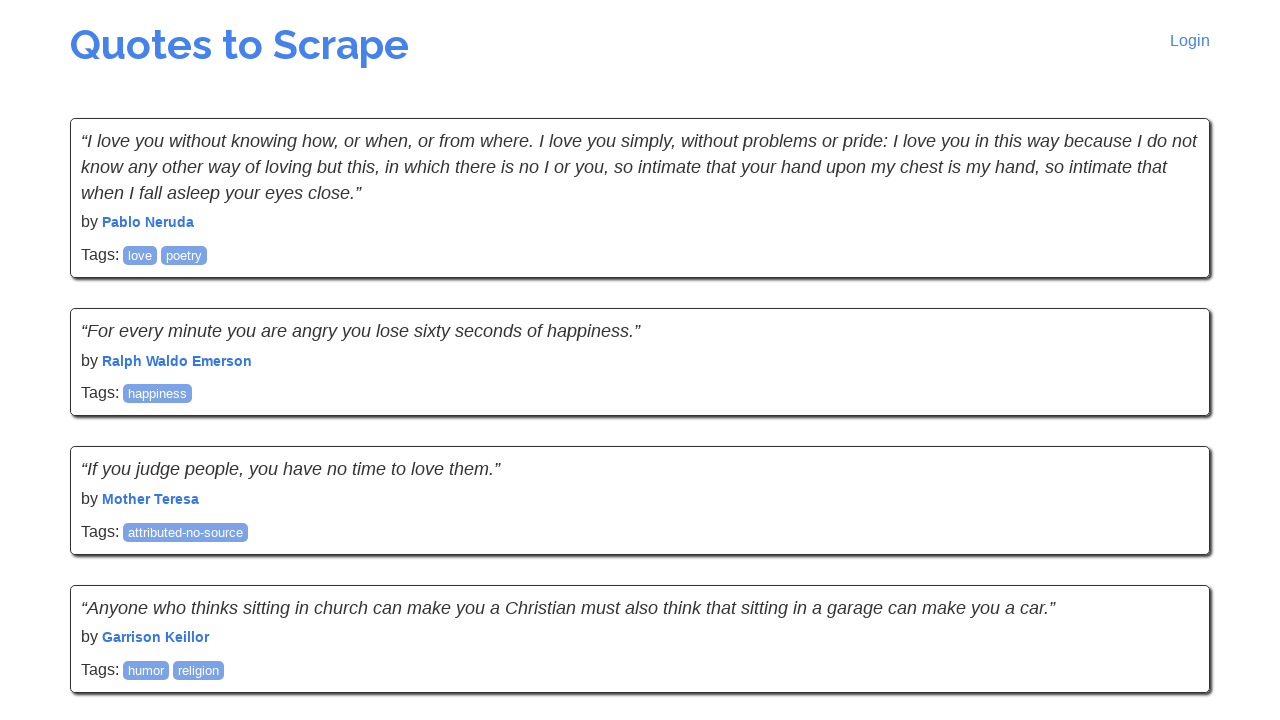

Waited for quotes to load on page 3
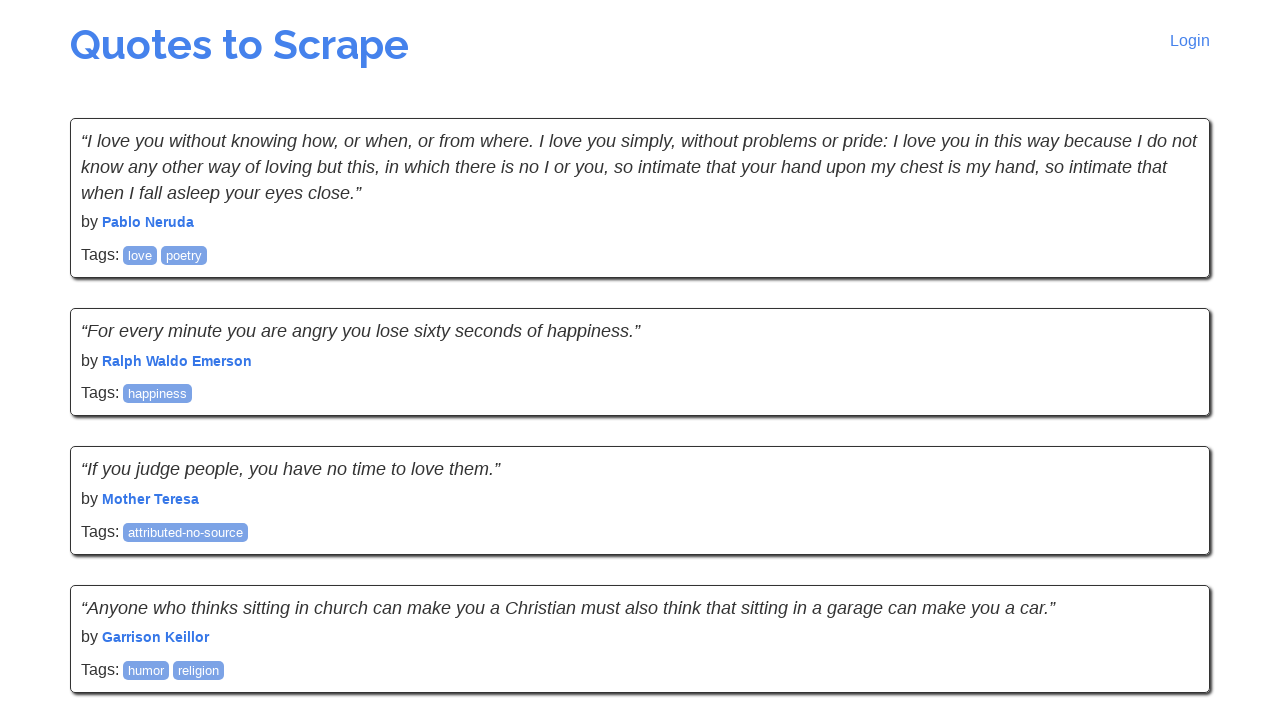

Verified quotes are displayed on the final page
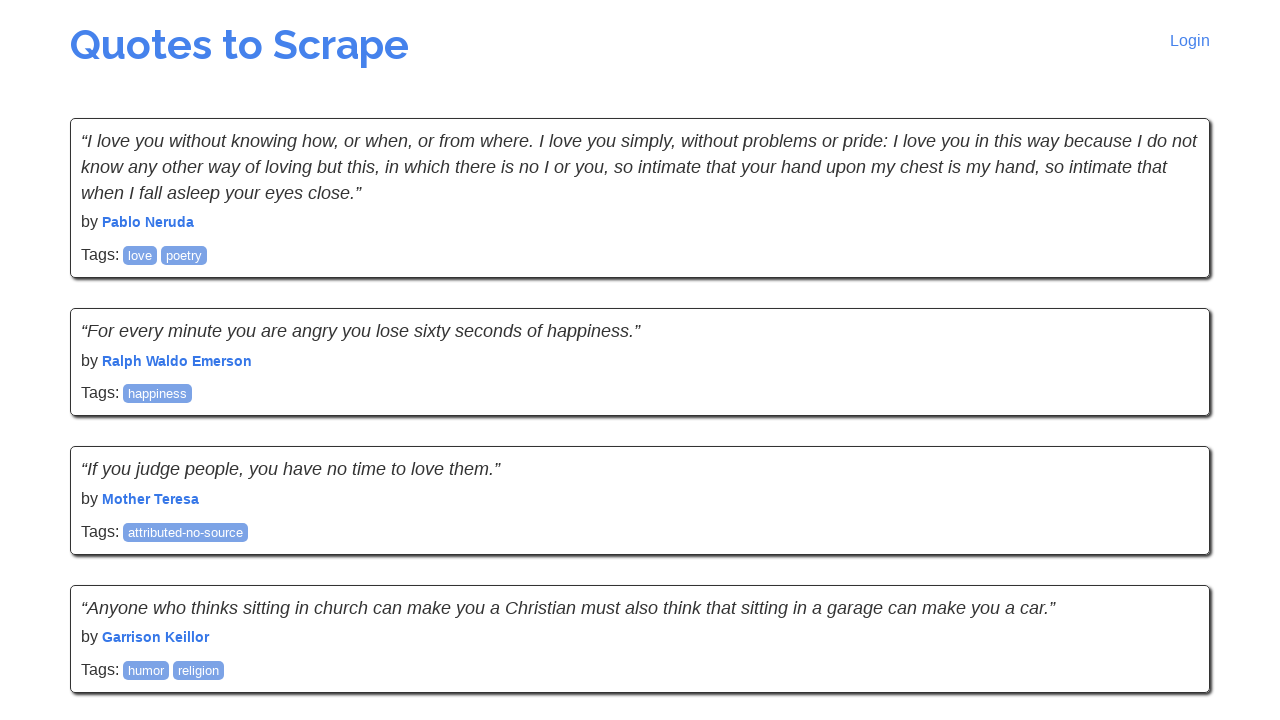

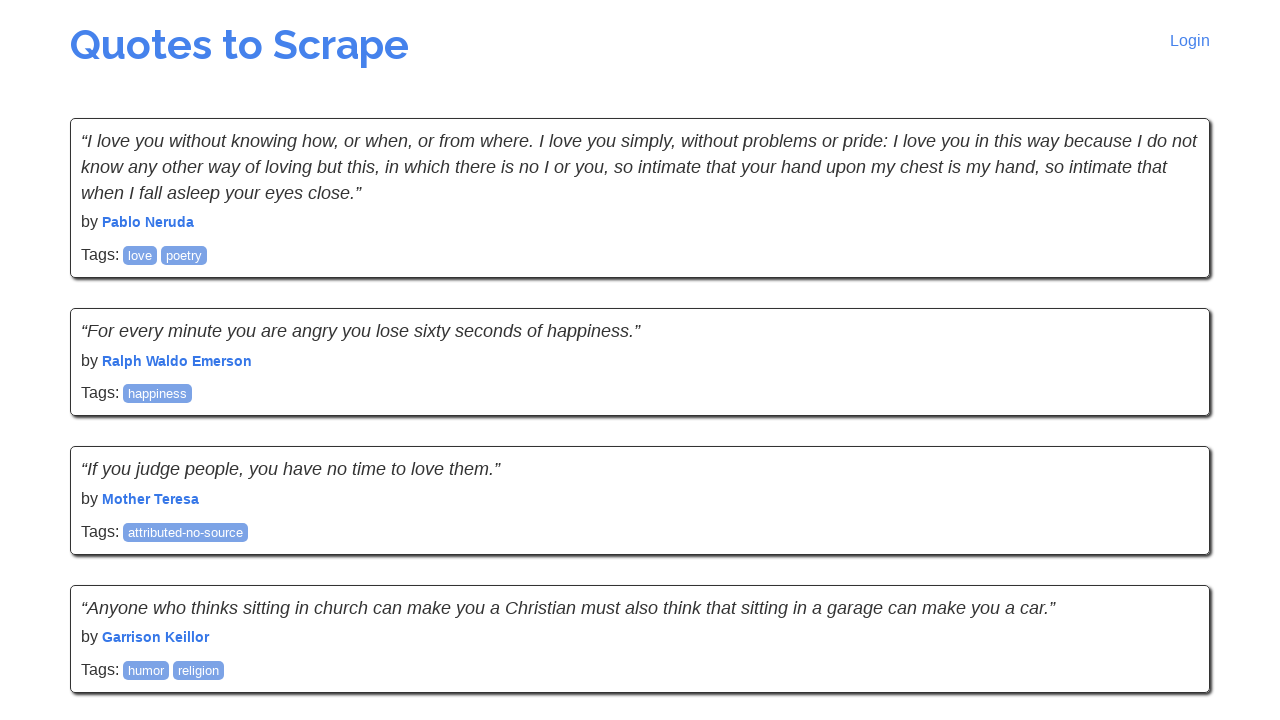